Navigates to the Harley-Davidson X-440 motorcycle product page and verifies the page loads successfully.

Starting URL: https://www.harley-davidson.com/in/en/motorcycles/x-440.html

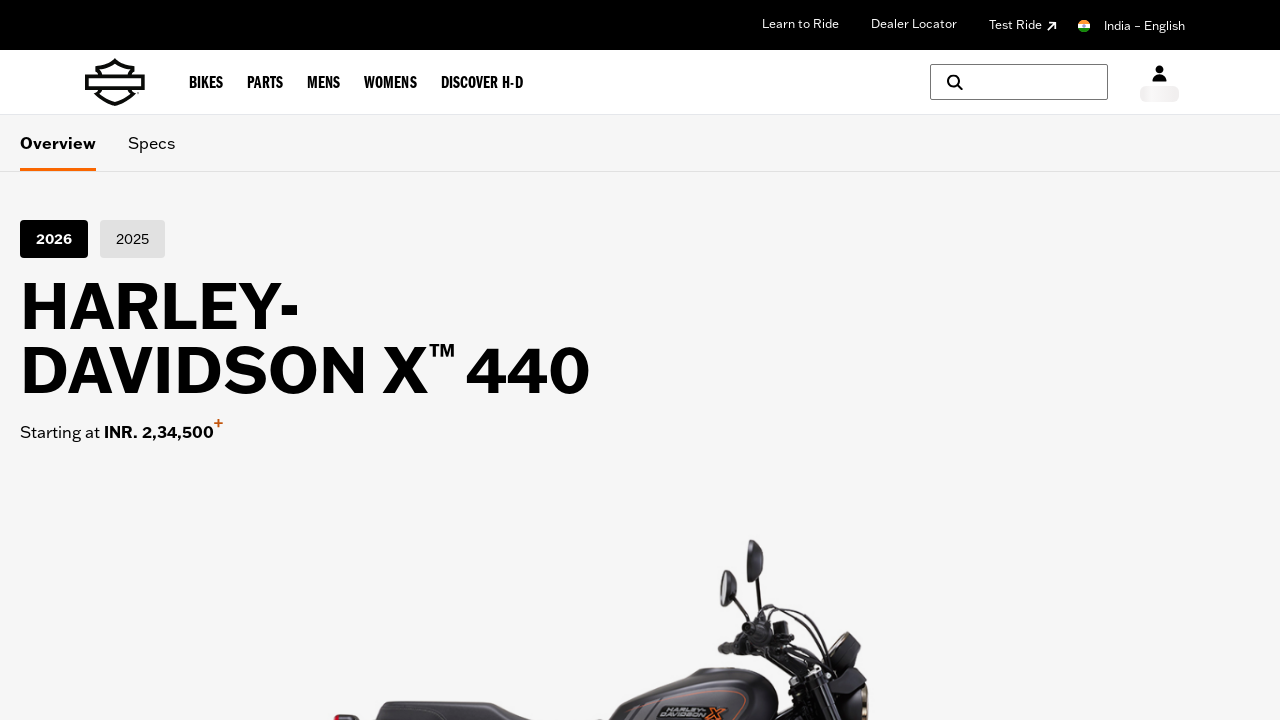

Waited for page DOM to be fully loaded
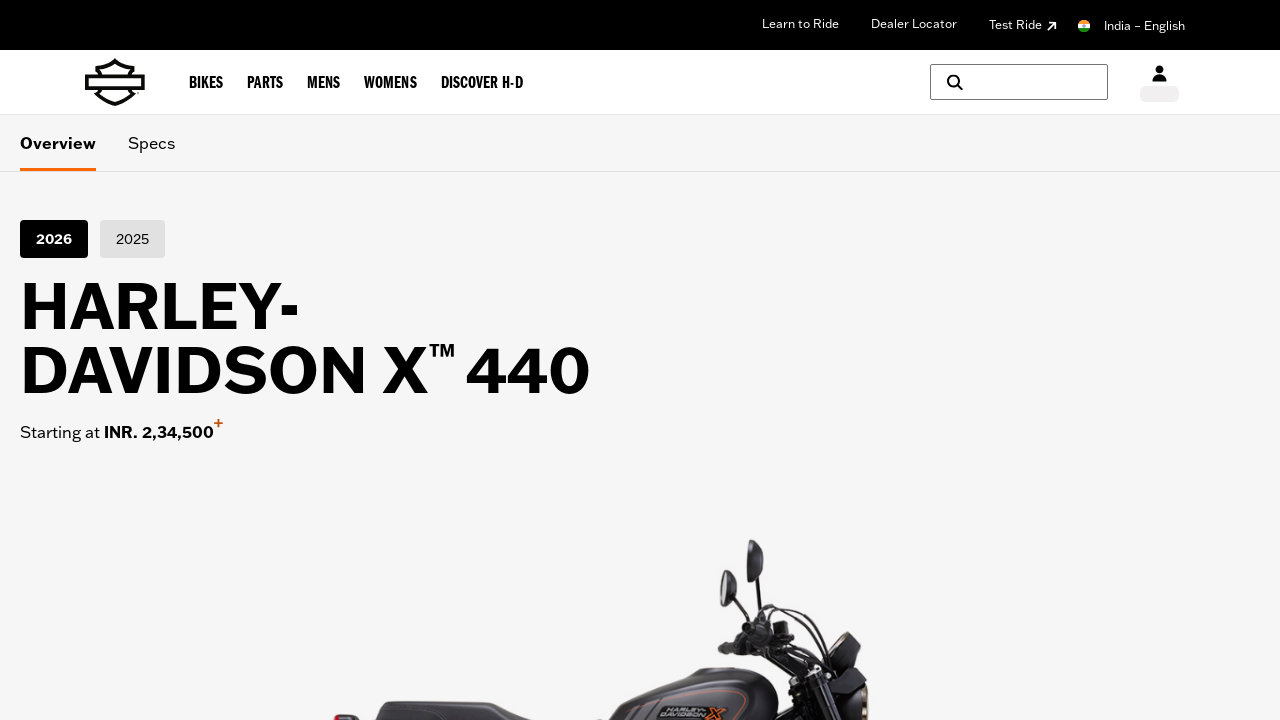

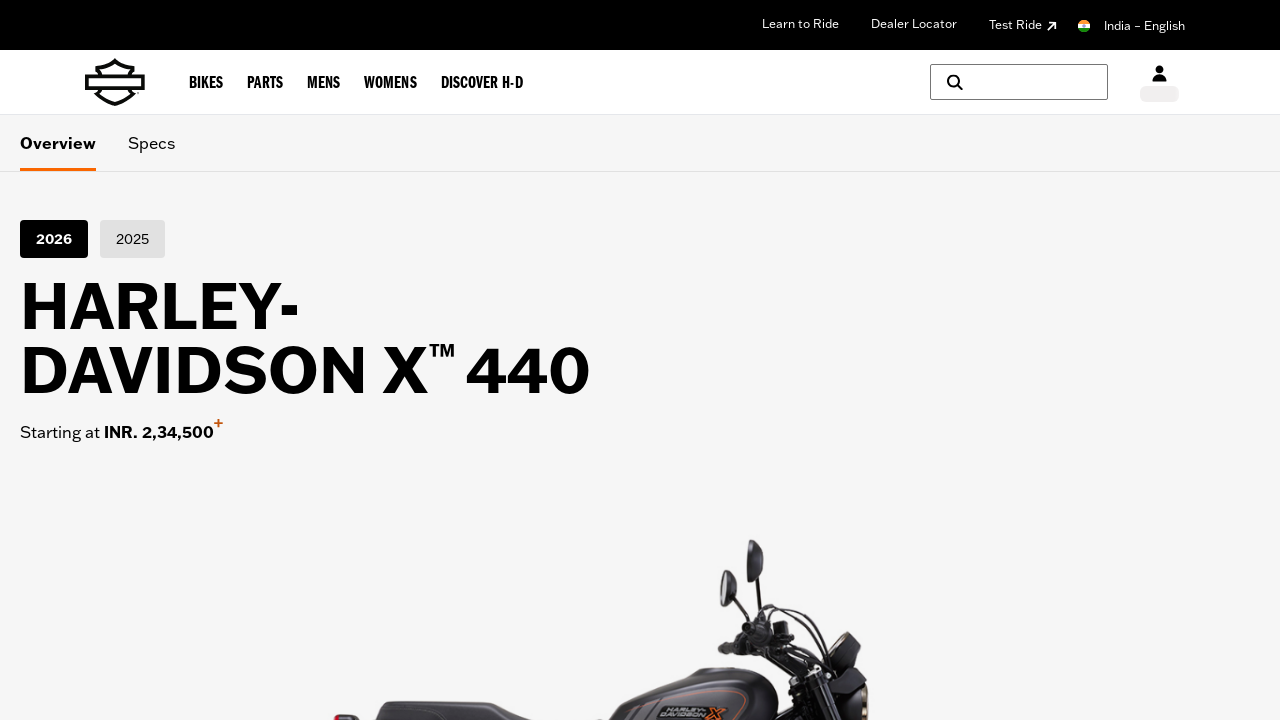